Tests that navigation contains links to Hem, Personal, and Hitta hit pages with correct href attributes

Starting URL: https://ntig-uppsala.github.io/Frisor-Saxe/index.html

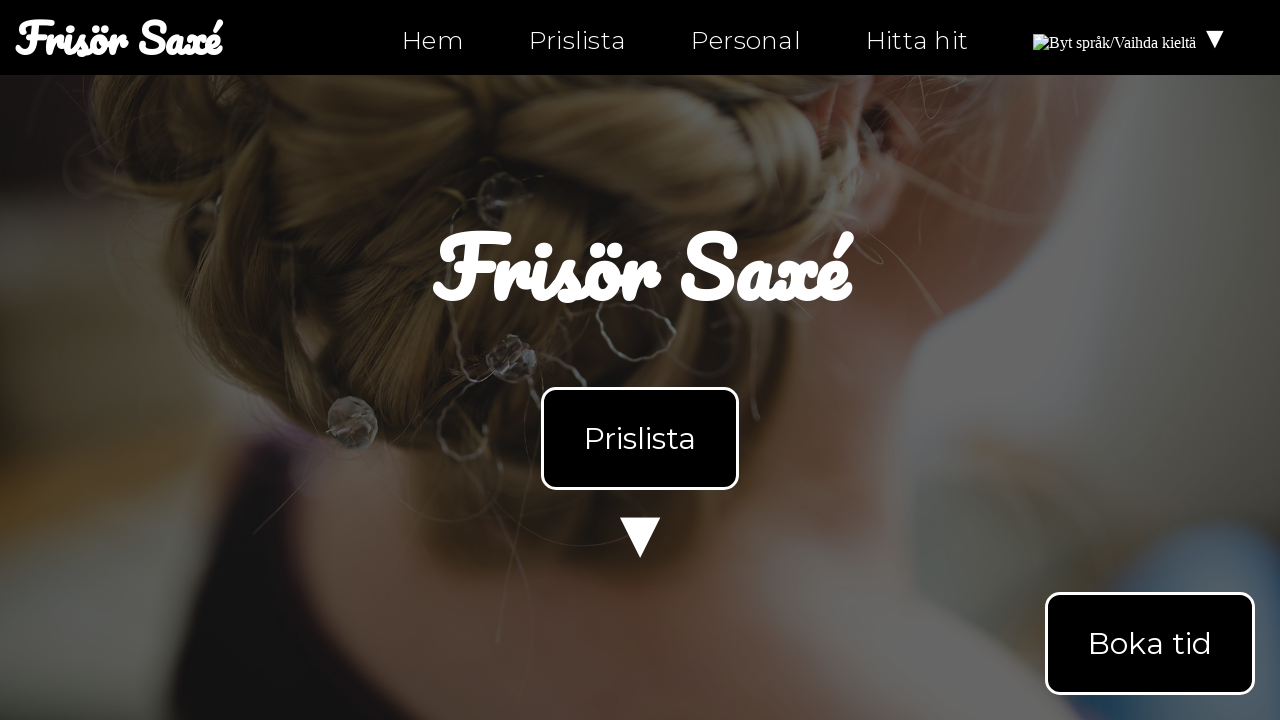

Navigated to index.html
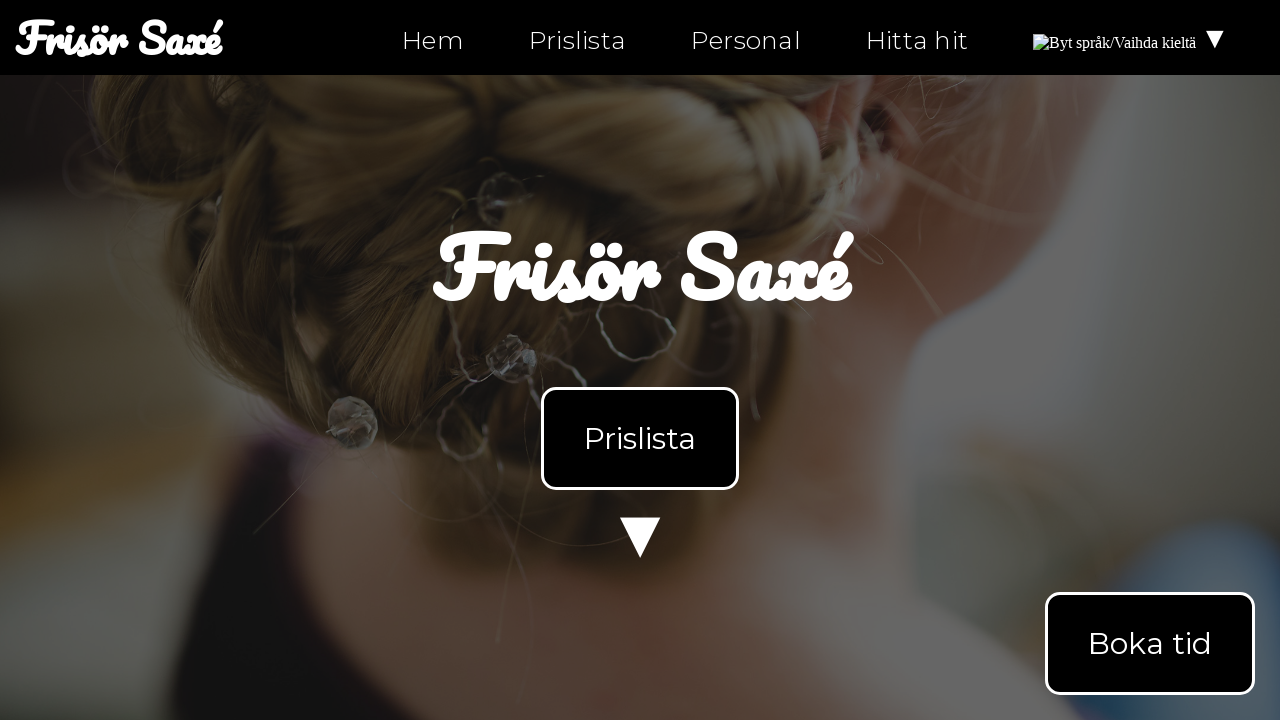

Navigation element loaded
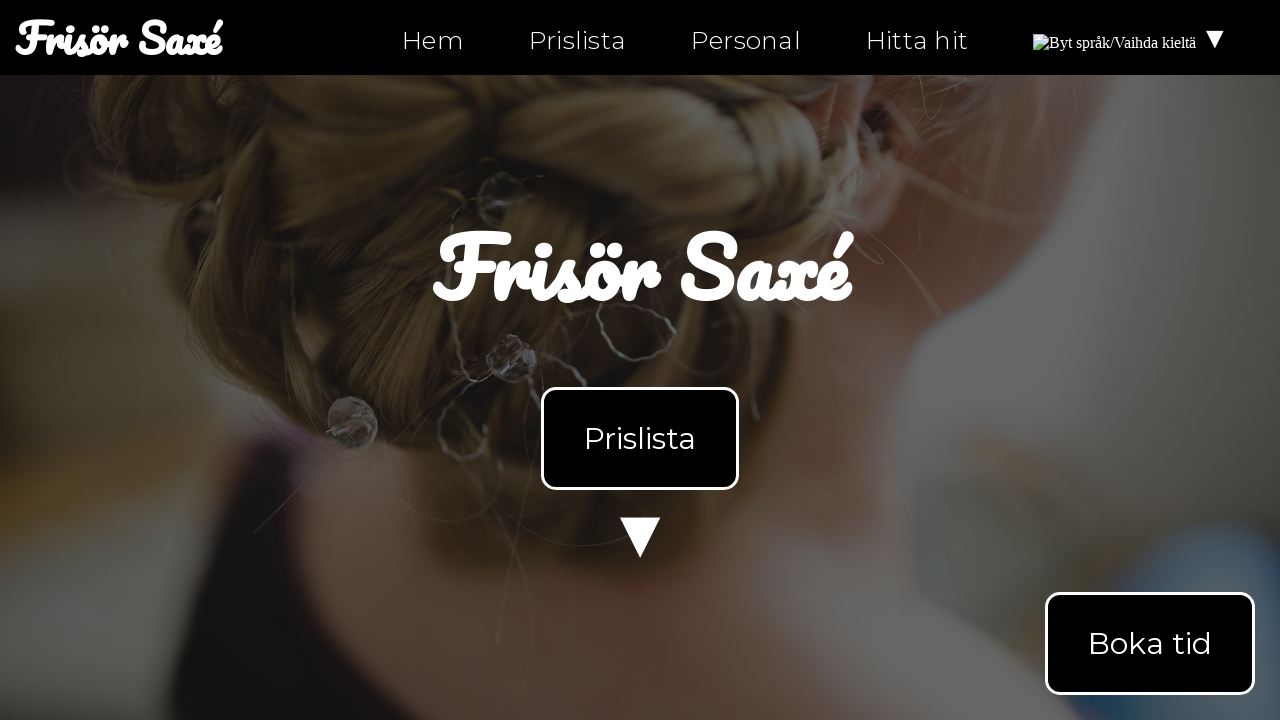

Retrieved navigation text content
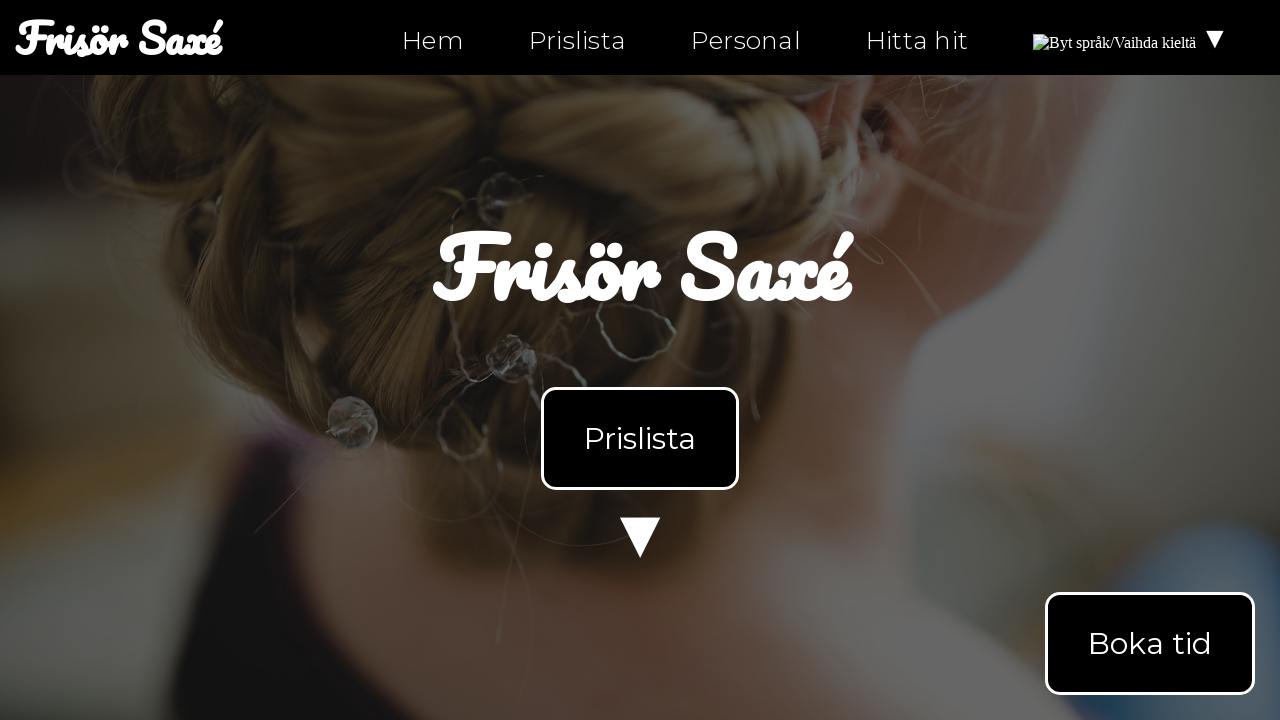

Verified 'Hem' link exists in navigation
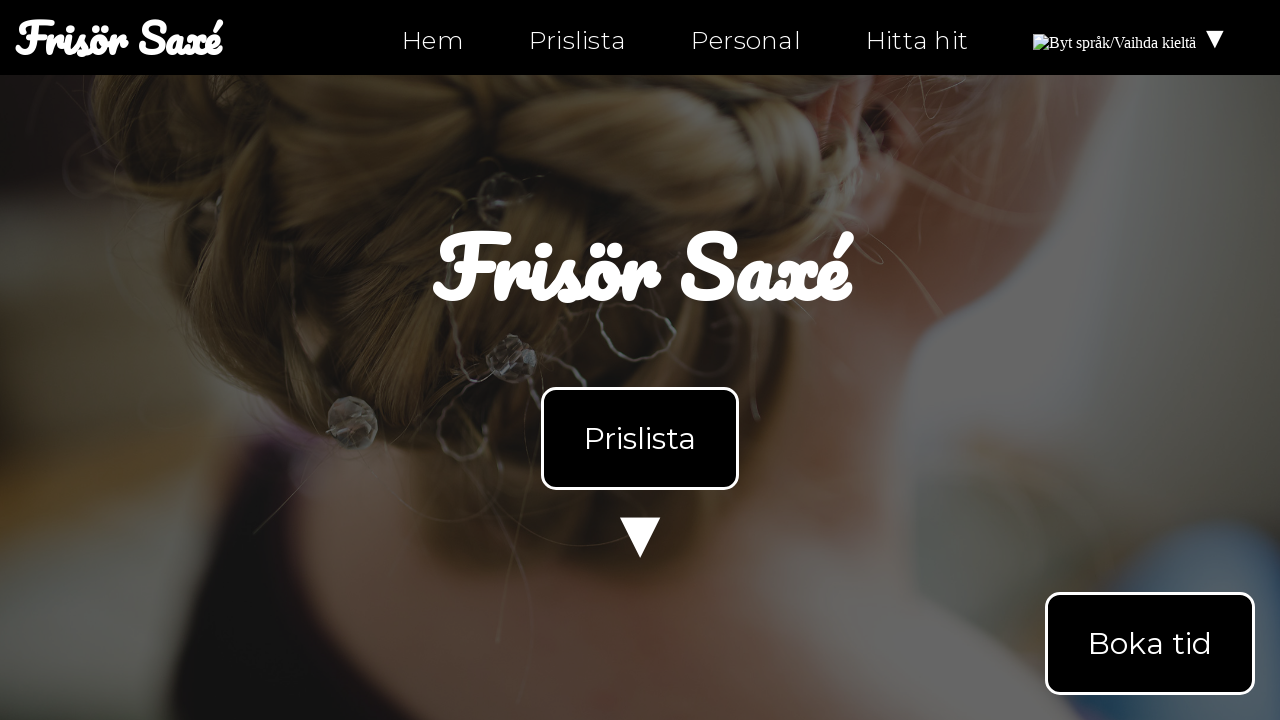

Verified 'Personal' link exists in navigation
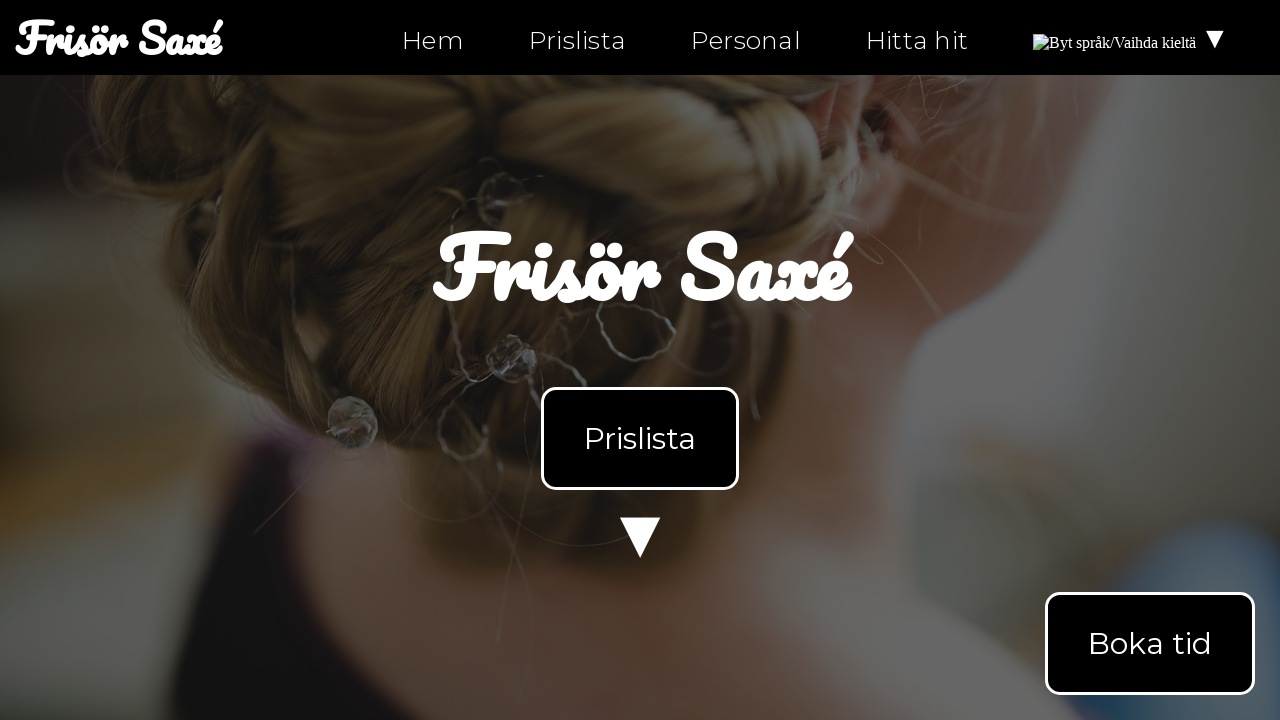

Verified 'Hitta hit' link exists in navigation
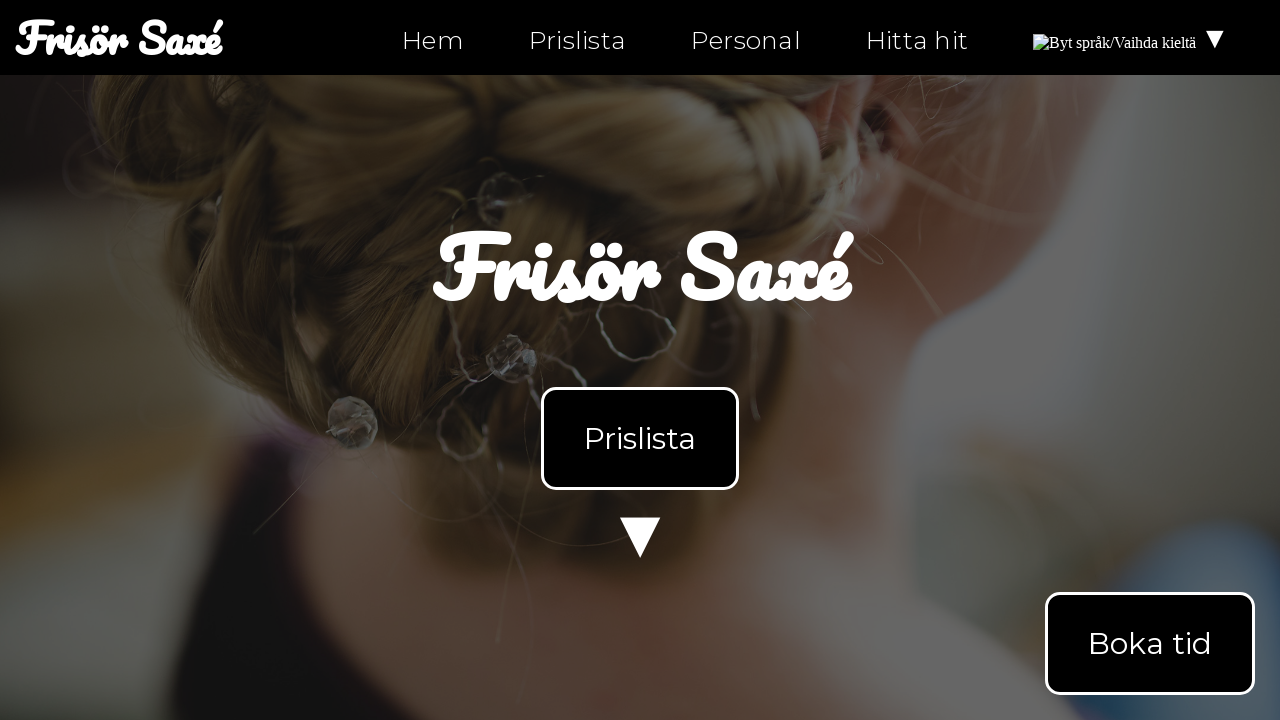

Retrieved all navigation links
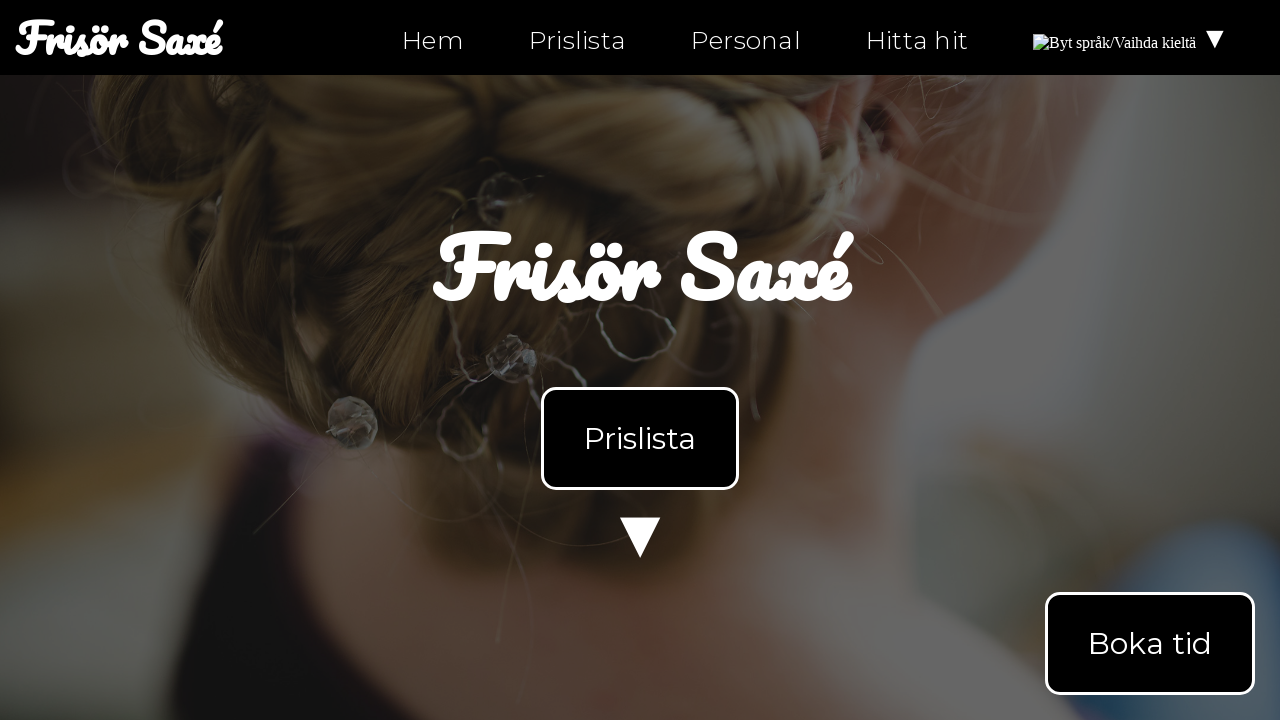

Extracted href attributes from navigation links
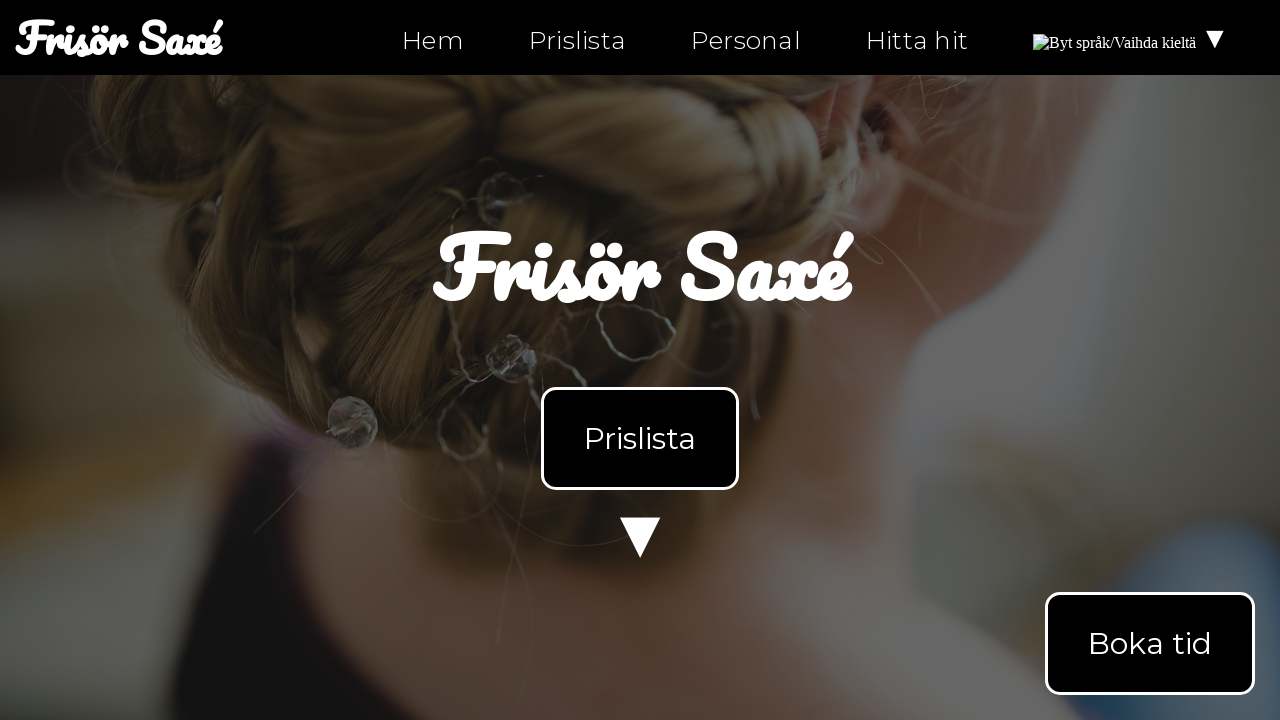

Verified 'index.html' is in navigation hrefs
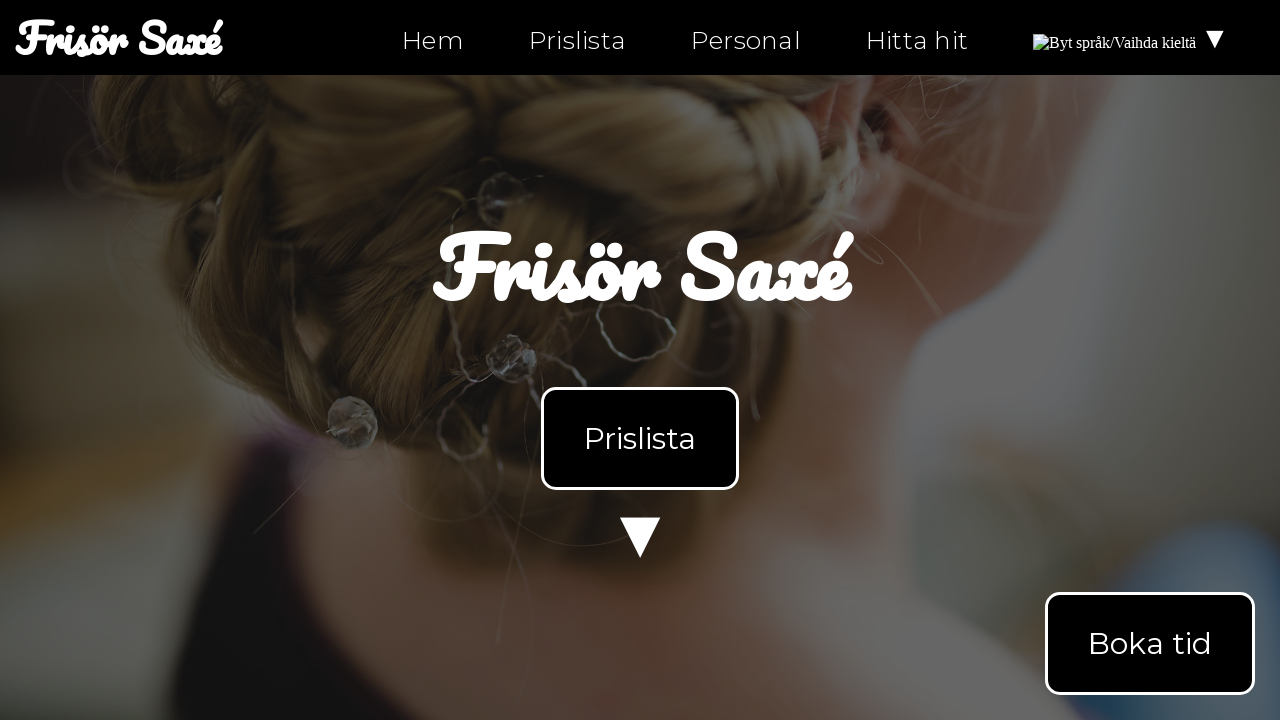

Verified 'personal.html' is in navigation hrefs
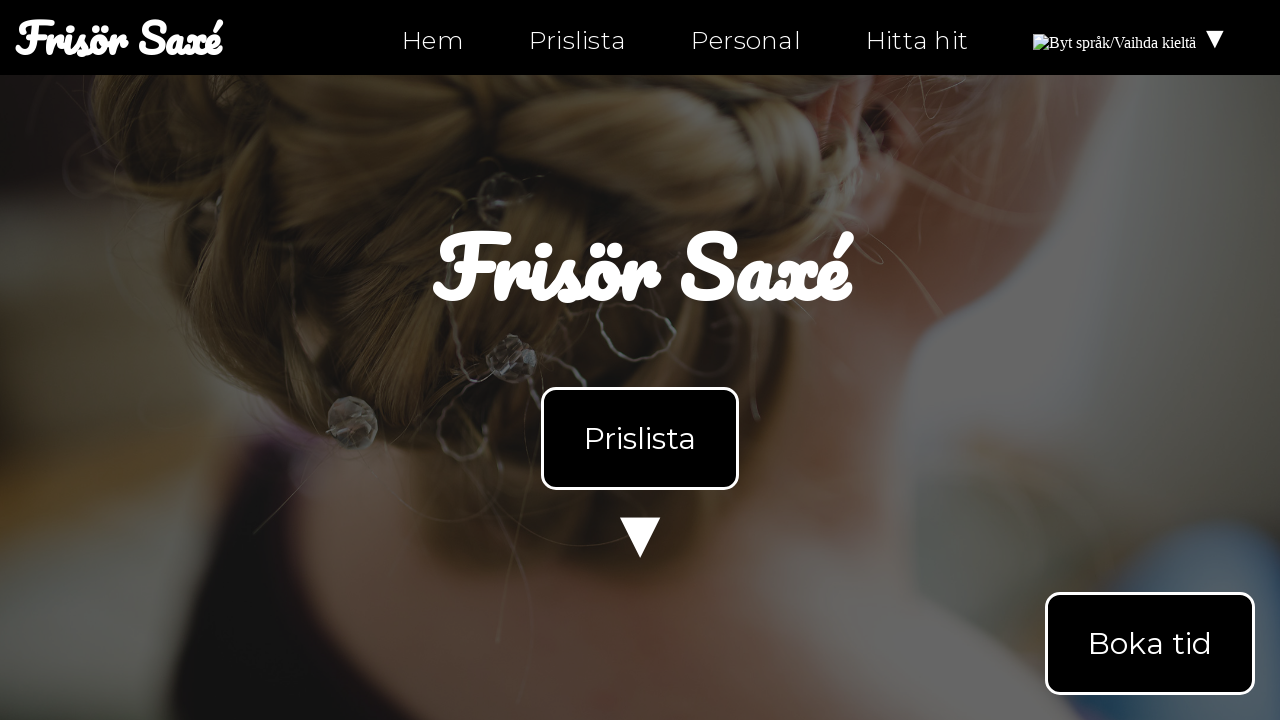

Verified 'hitta-hit.html' is in navigation hrefs
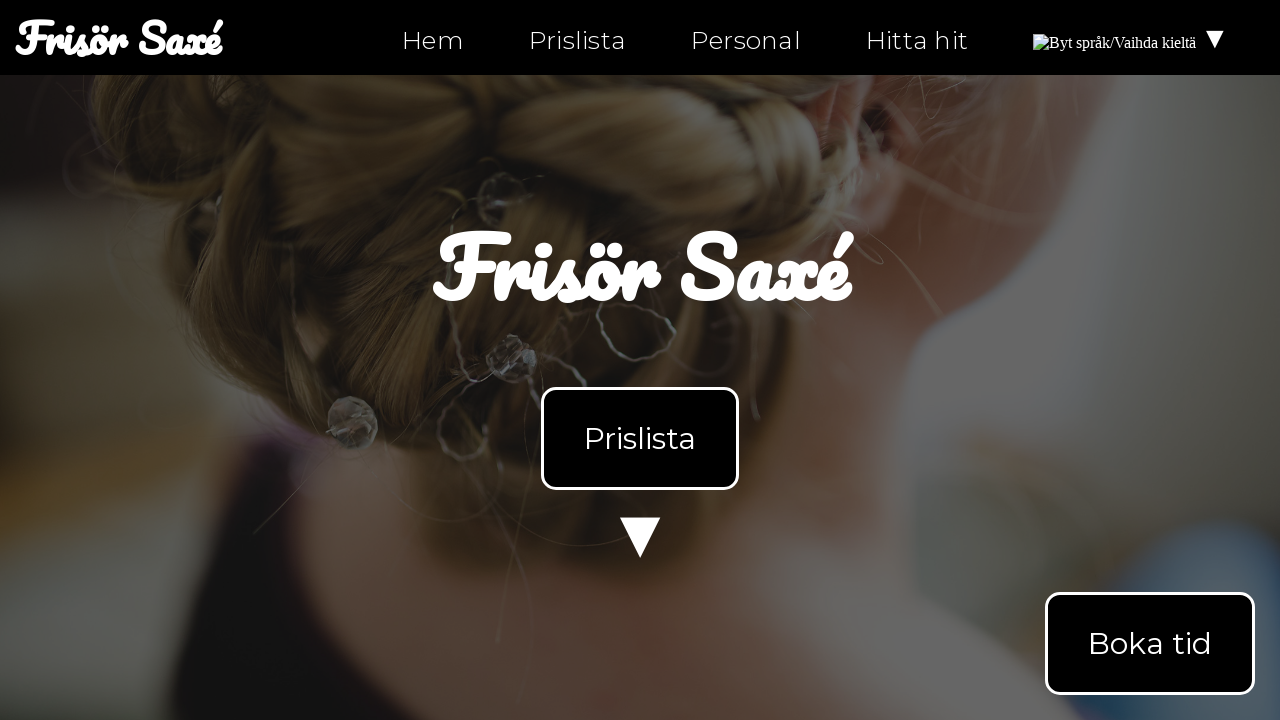

Navigated to personal.html
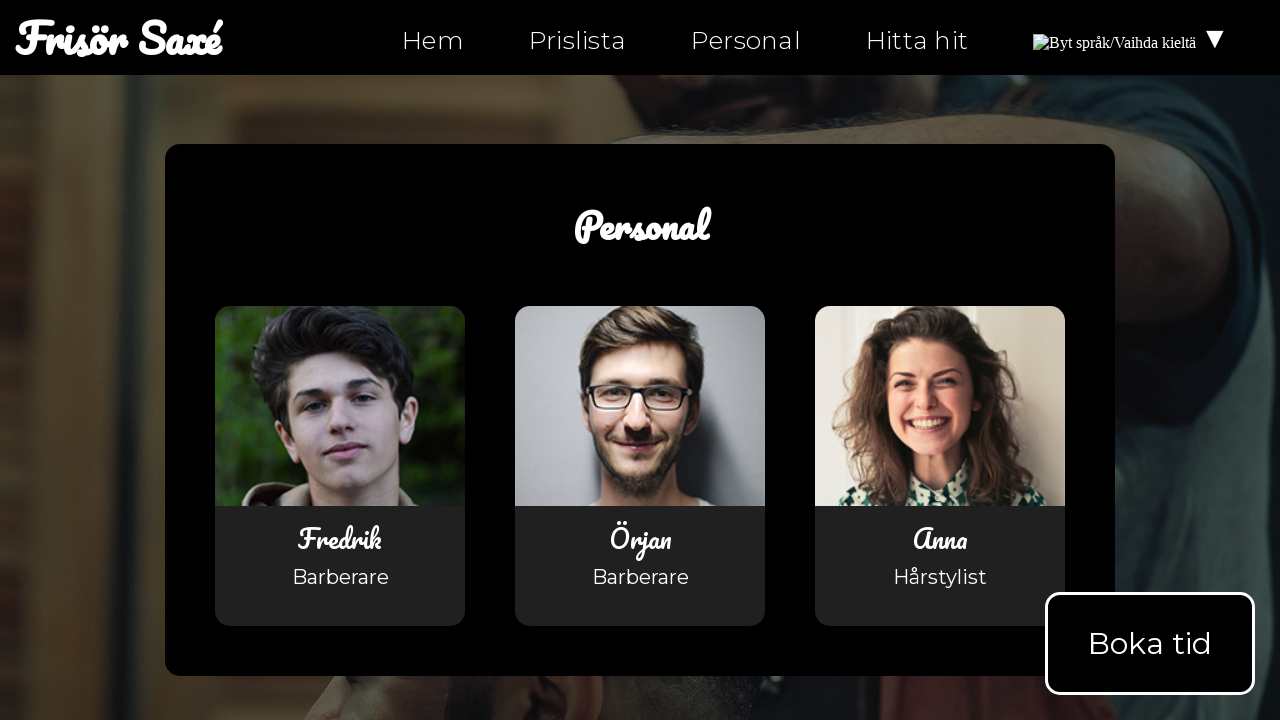

Retrieved all navigation links on personal.html
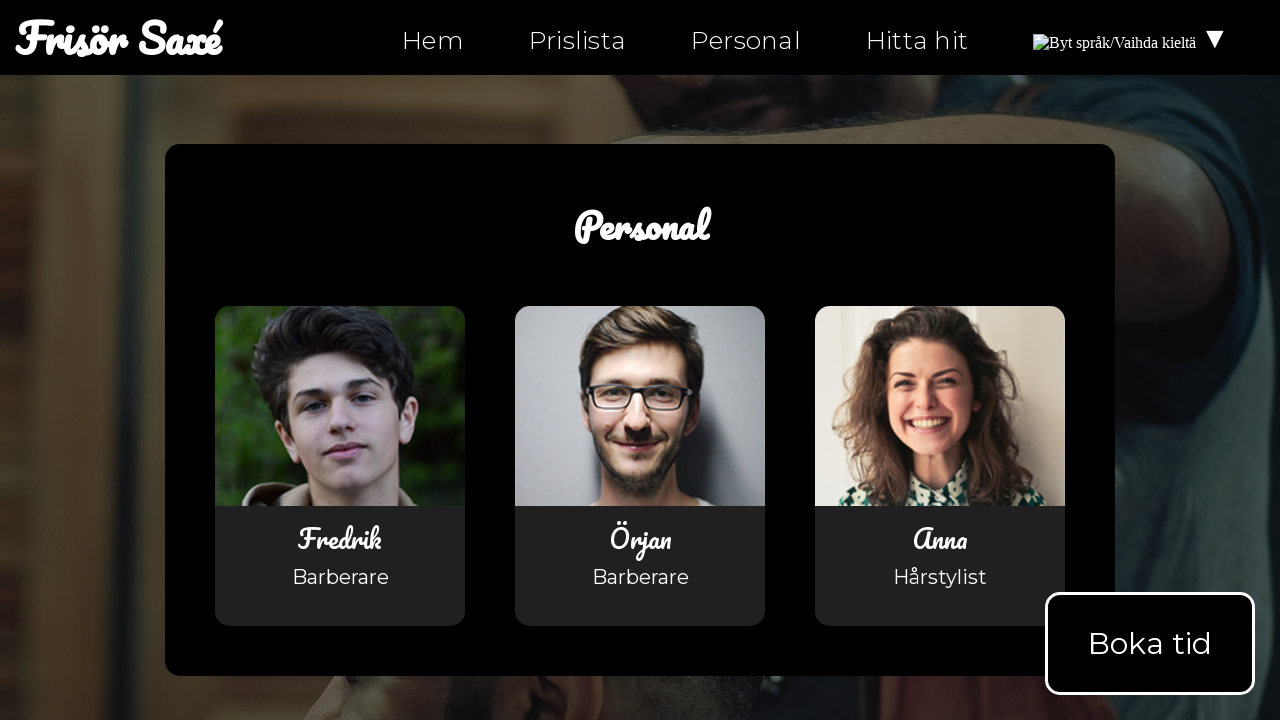

Extracted href attributes from navigation links on personal.html
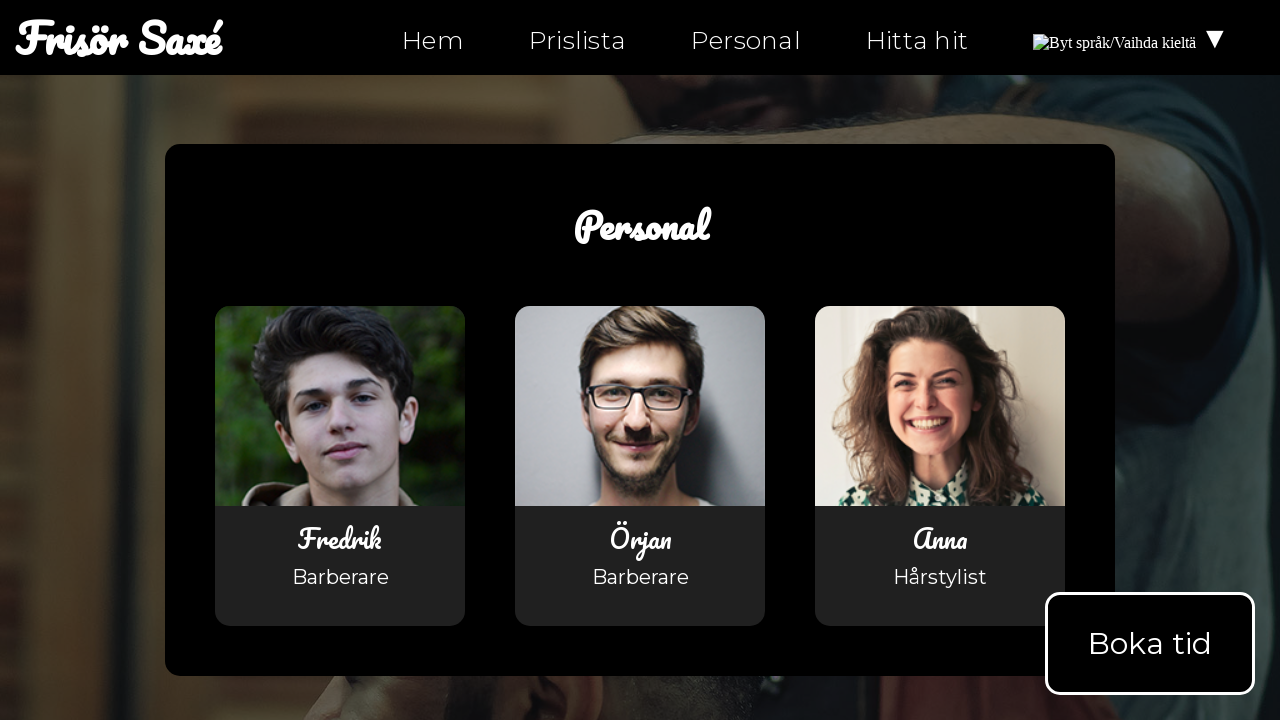

Verified 'index.html' is in navigation hrefs on personal.html
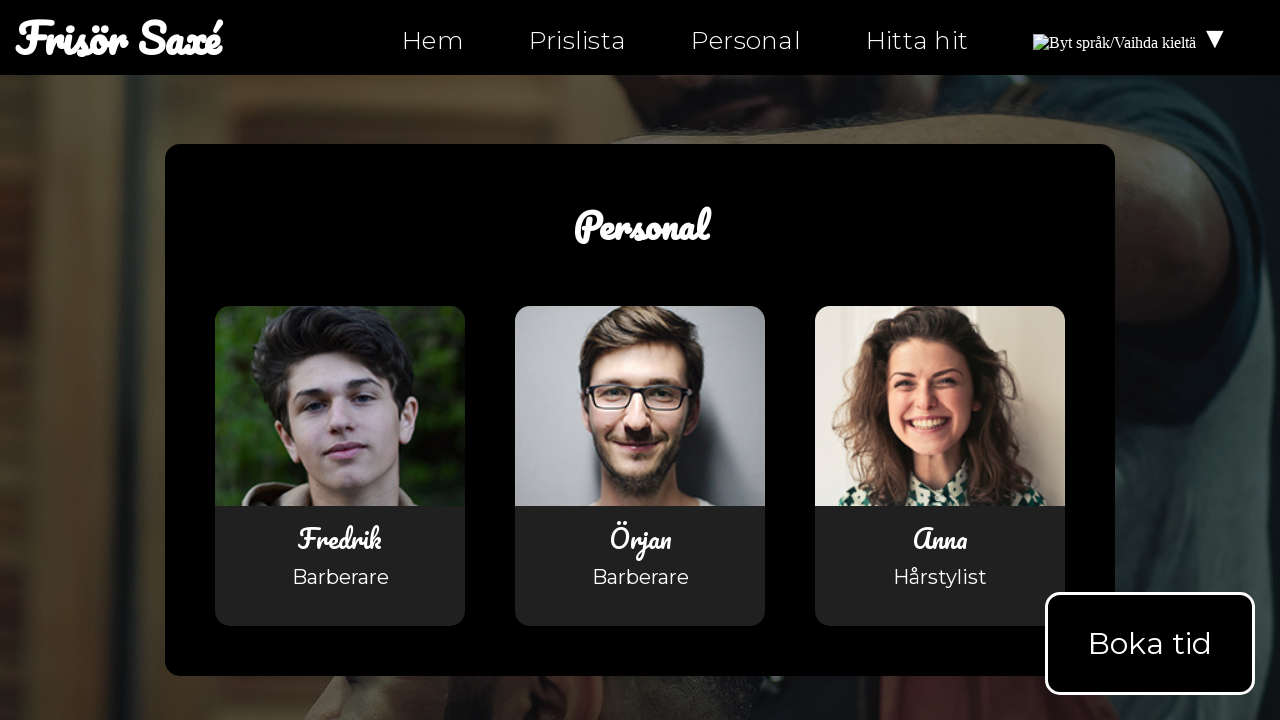

Verified 'personal.html' is in navigation hrefs on personal.html
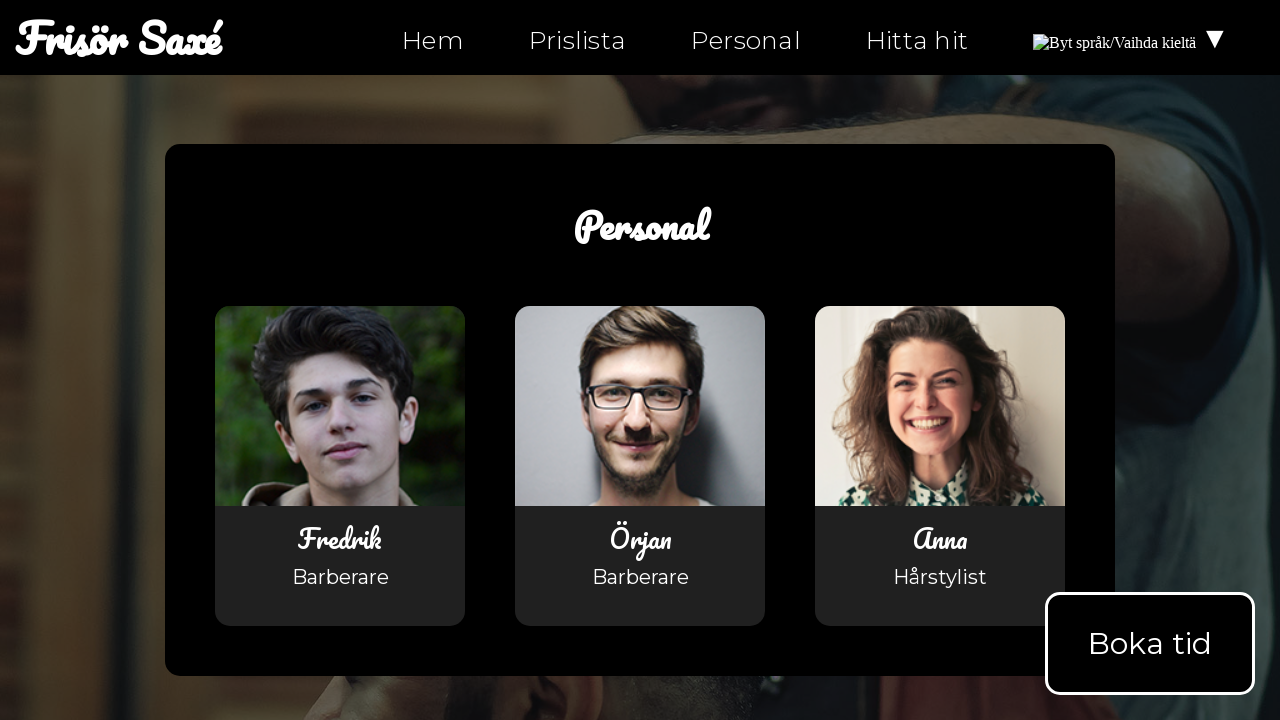

Verified 'hitta-hit.html' is in navigation hrefs on personal.html
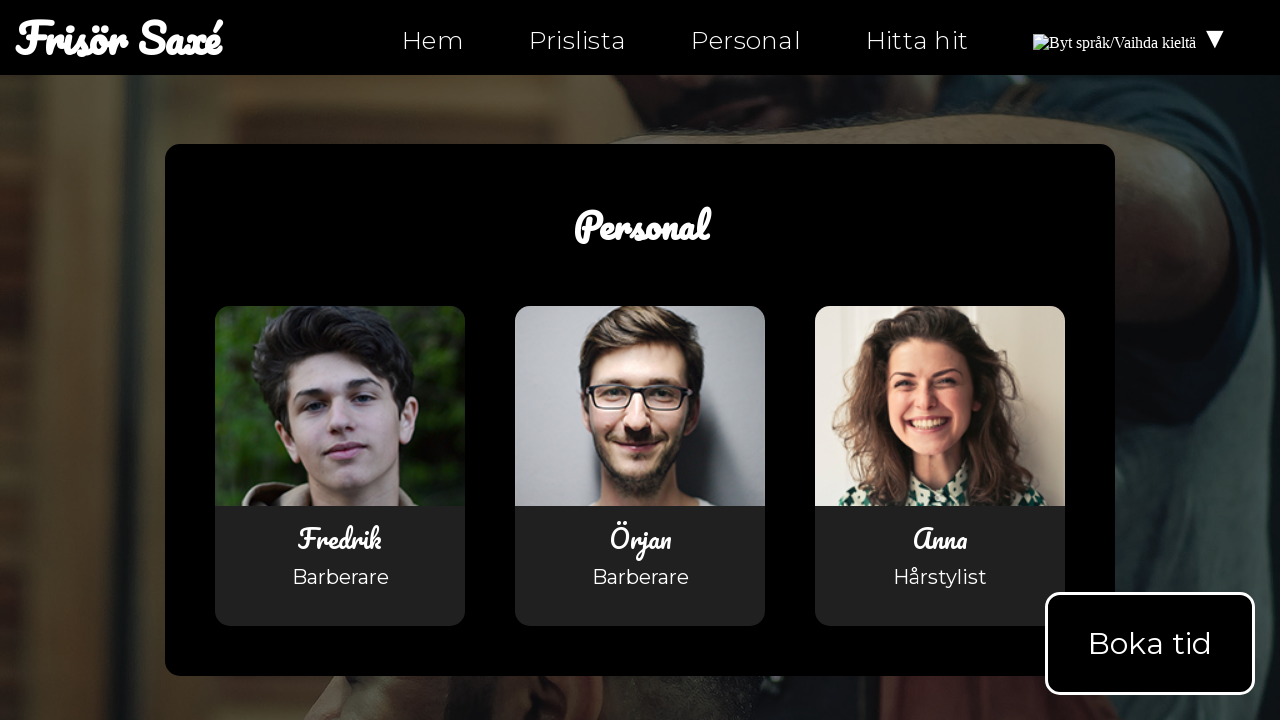

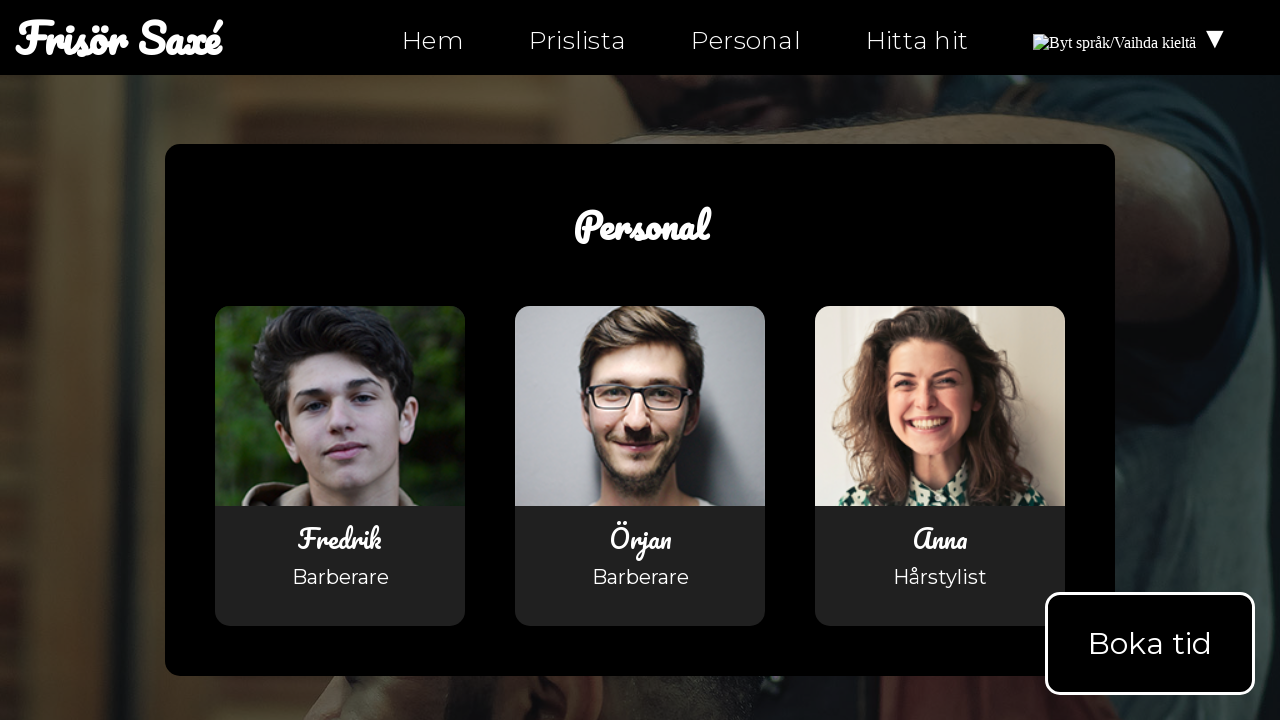